Tests signup functionality with valid credentials including name, email, password and confirm password fields

Starting URL: https://notes-makers.vercel.app/

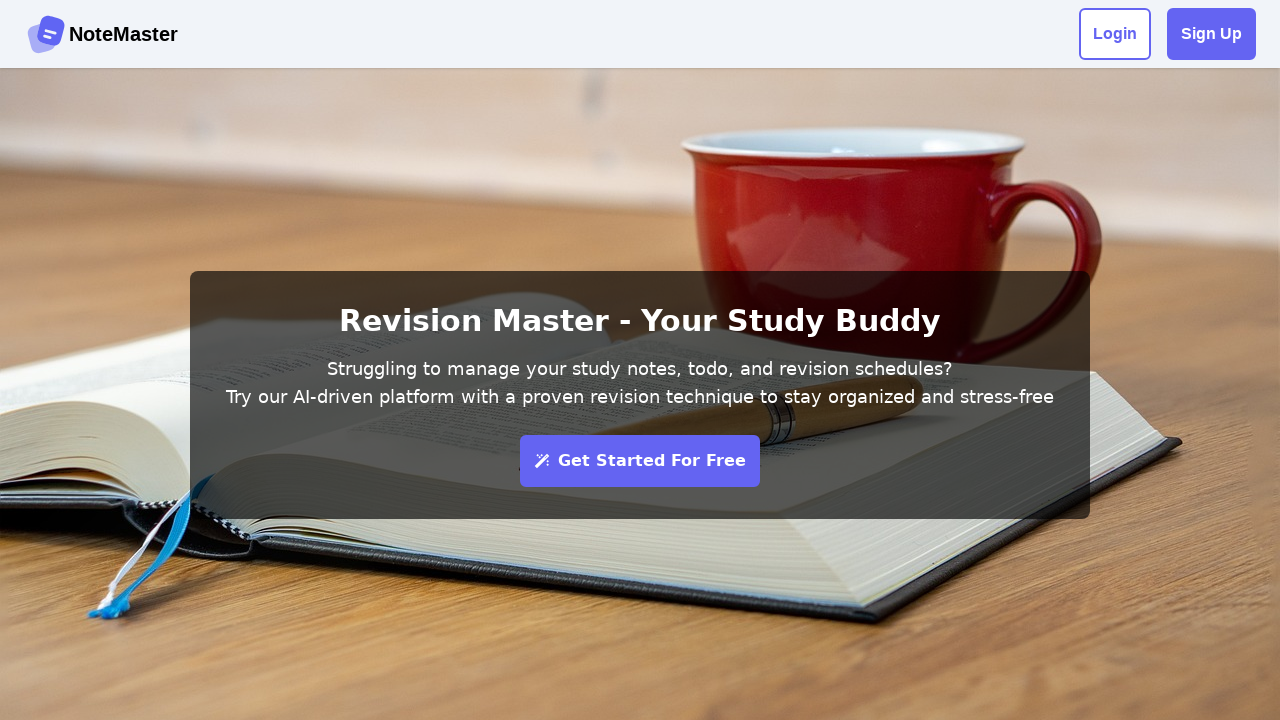

Clicked Sign Up button to open signup form at (1212, 34) on xpath=//div[@class='flex justify-center items-center gap-4']//strong[@class='fle
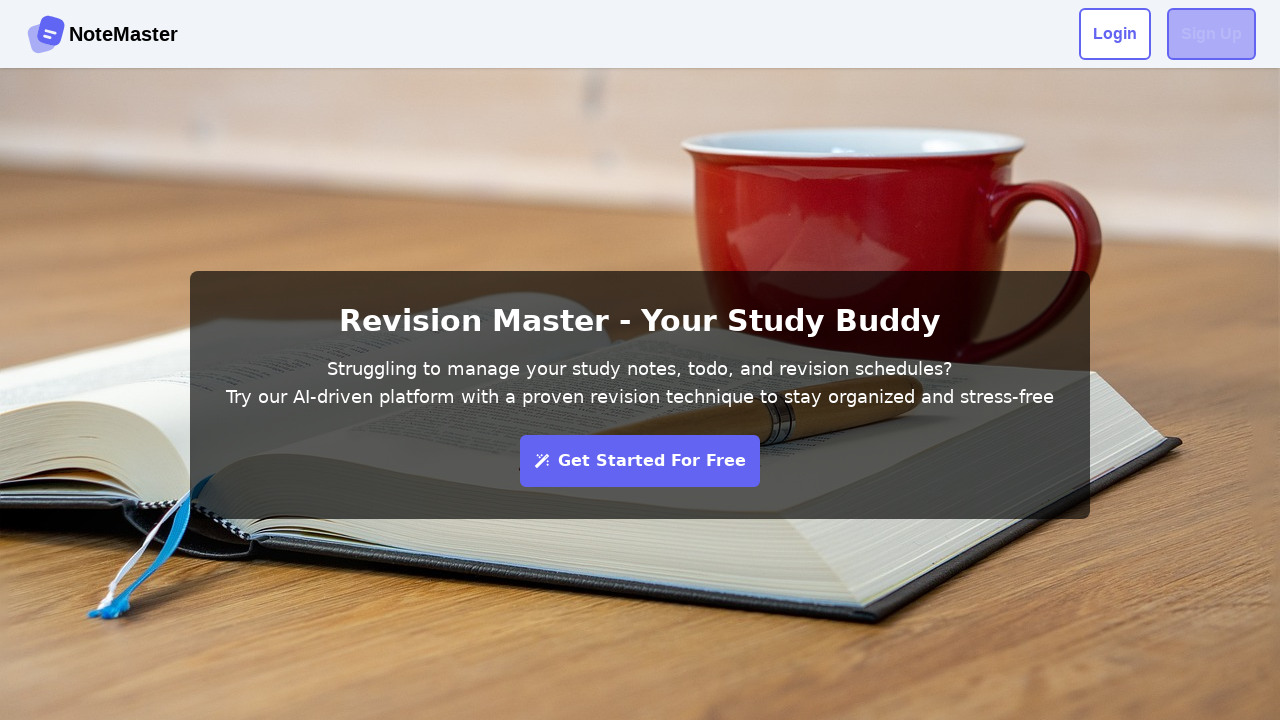

Filled name field with 'Shubham' on #name
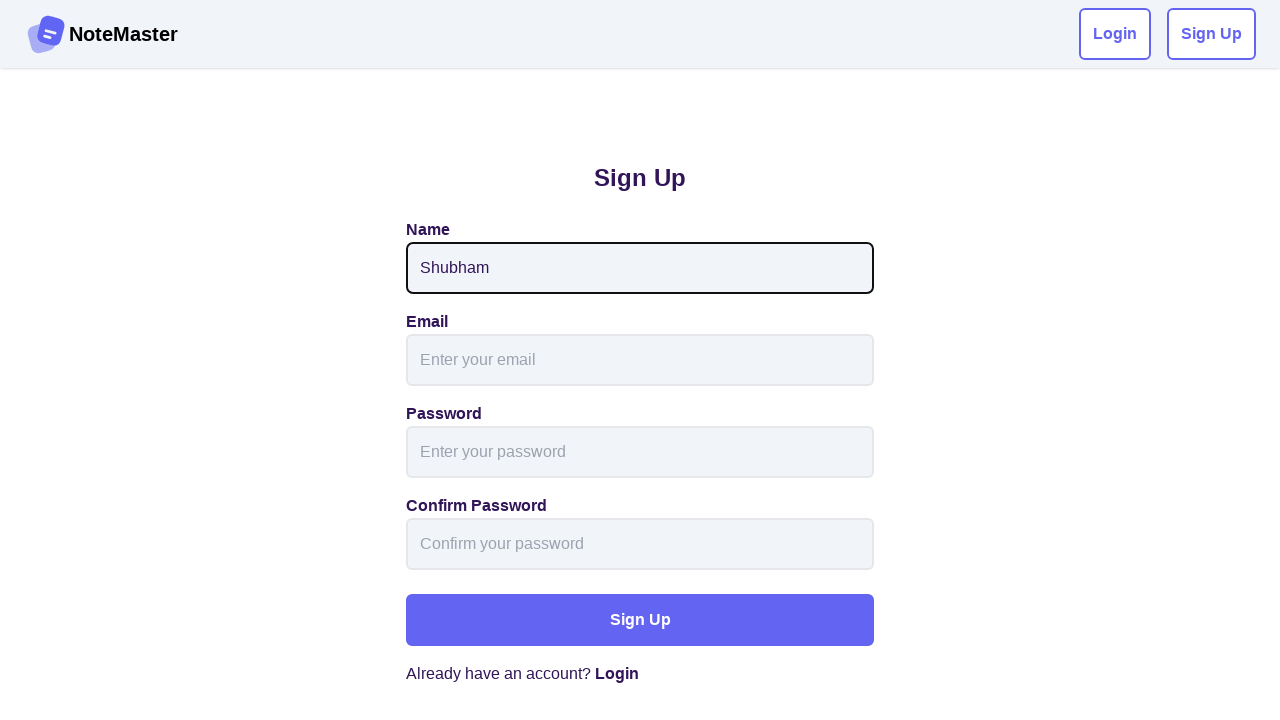

Filled email field with 'testuser842@example.com' on (//input[@id='email'])[1]
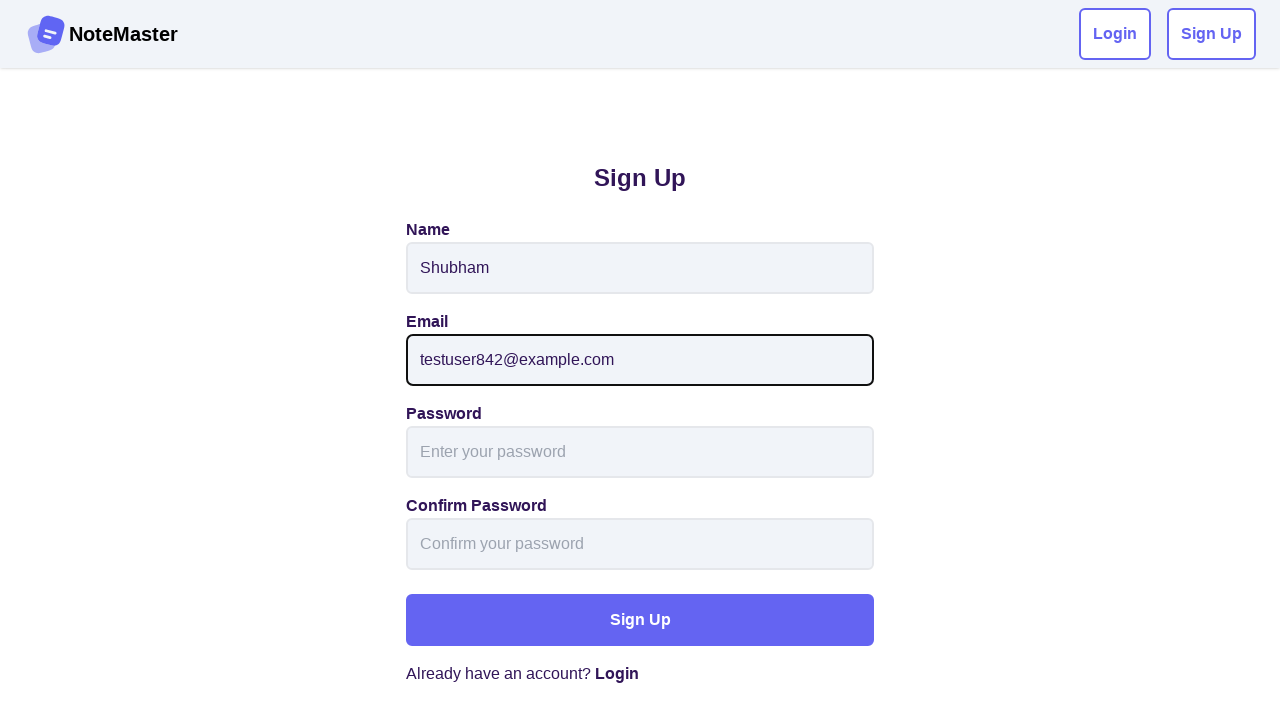

Filled password field with 'Pass@12345' on //input[@id='password']
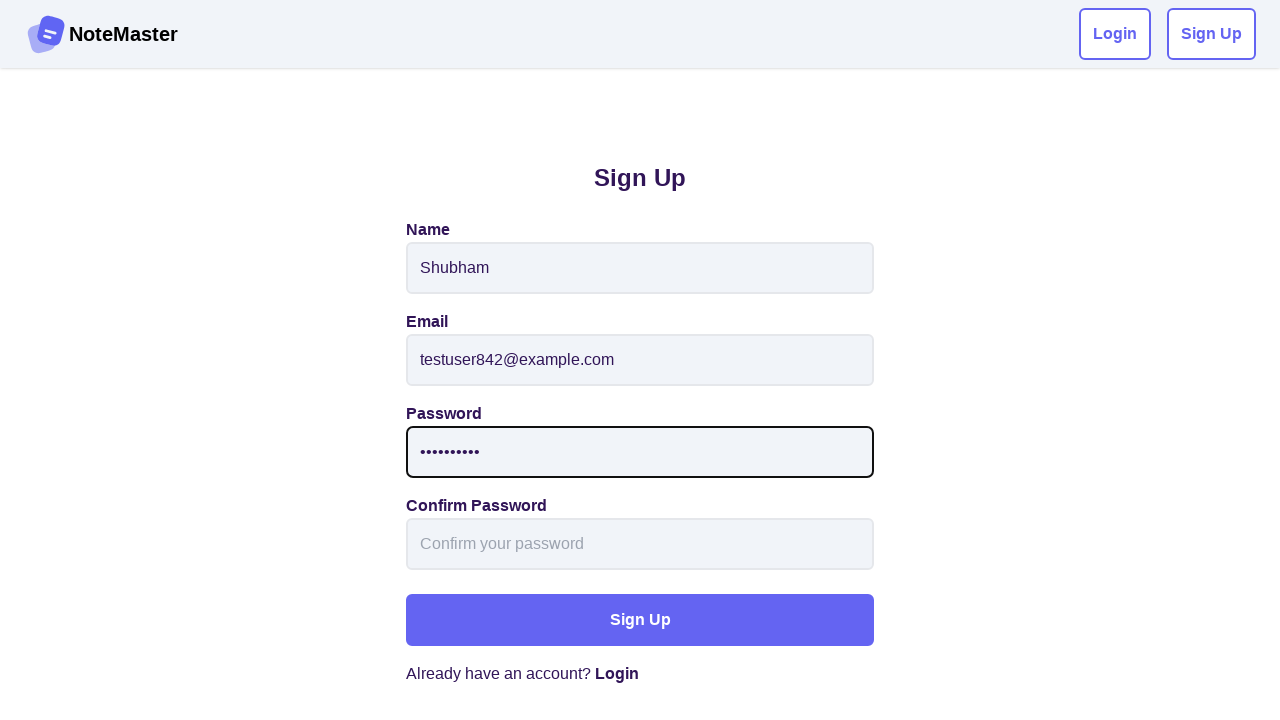

Filled confirm password field with 'Pass@12345' on //input[@id='confirmPassword']
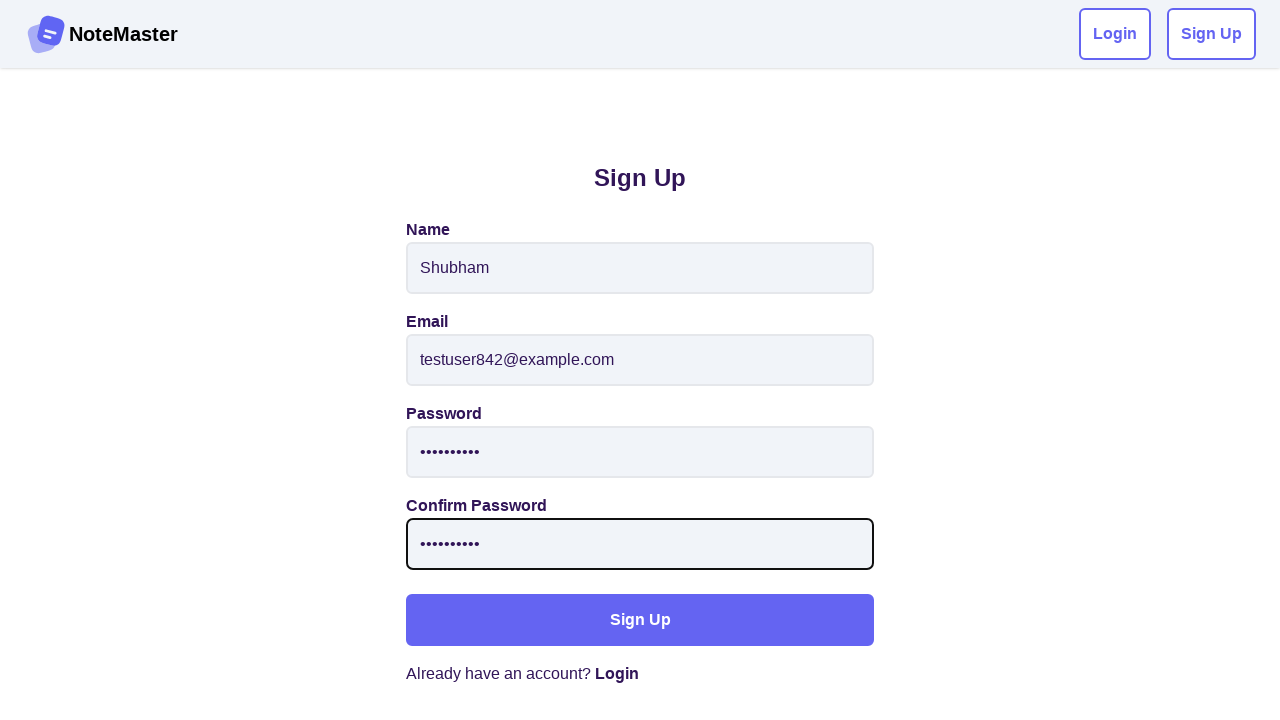

Clicked Sign Up button to submit signup form with valid credentials at (640, 620) on (//strong[contains(@class,'flex items-center justify-center')][normalize-space()
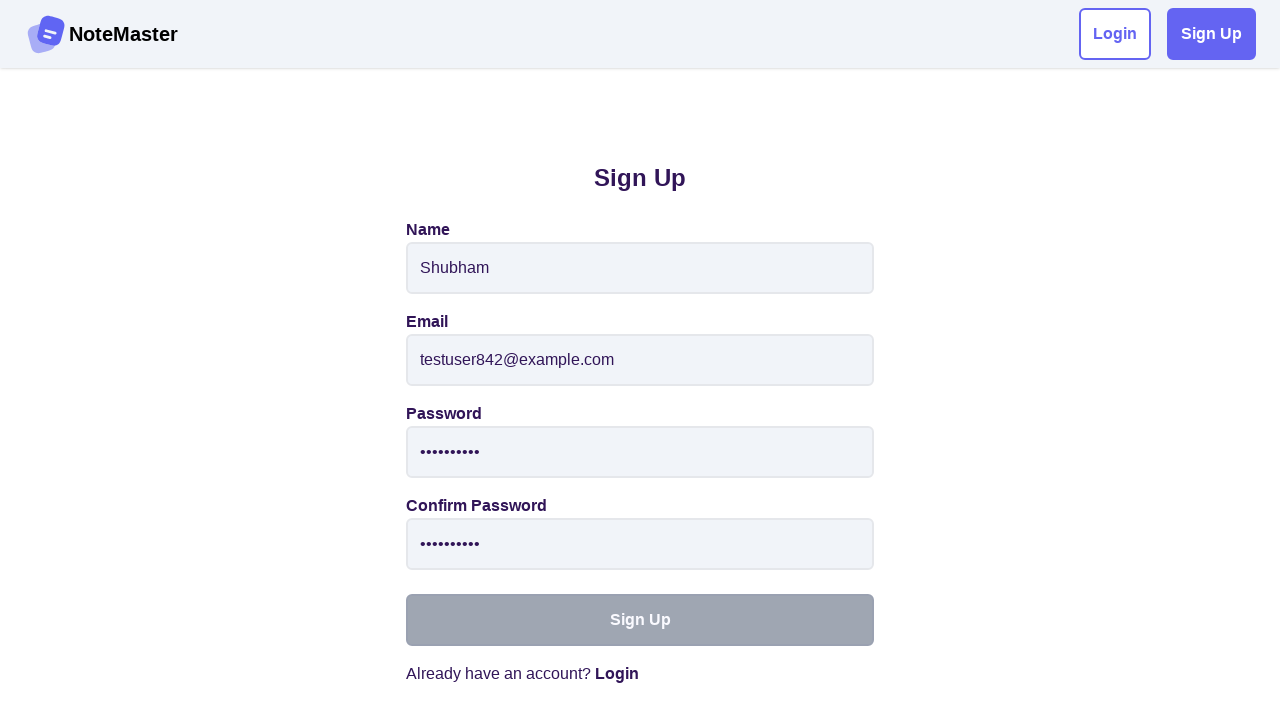

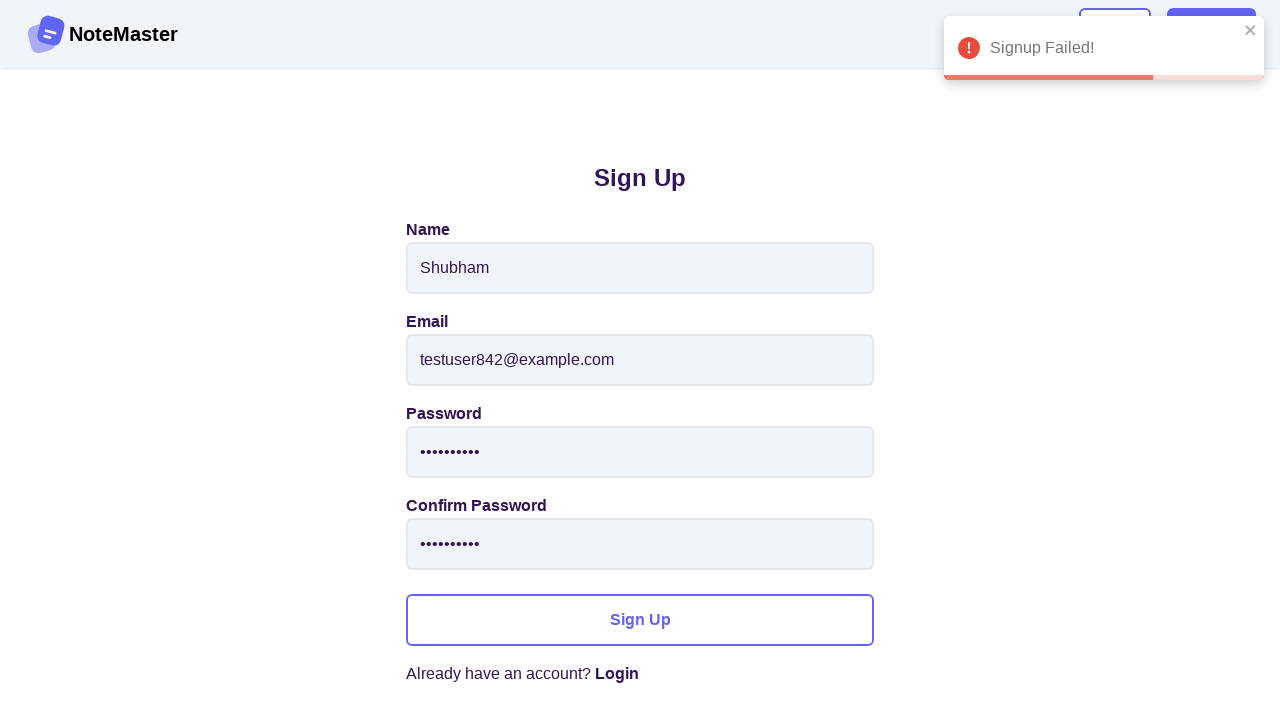